Tests hover functionality by moving the mouse over the first avatar on the page and verifying that additional user information (caption) becomes visible.

Starting URL: http://the-internet.herokuapp.com/hovers

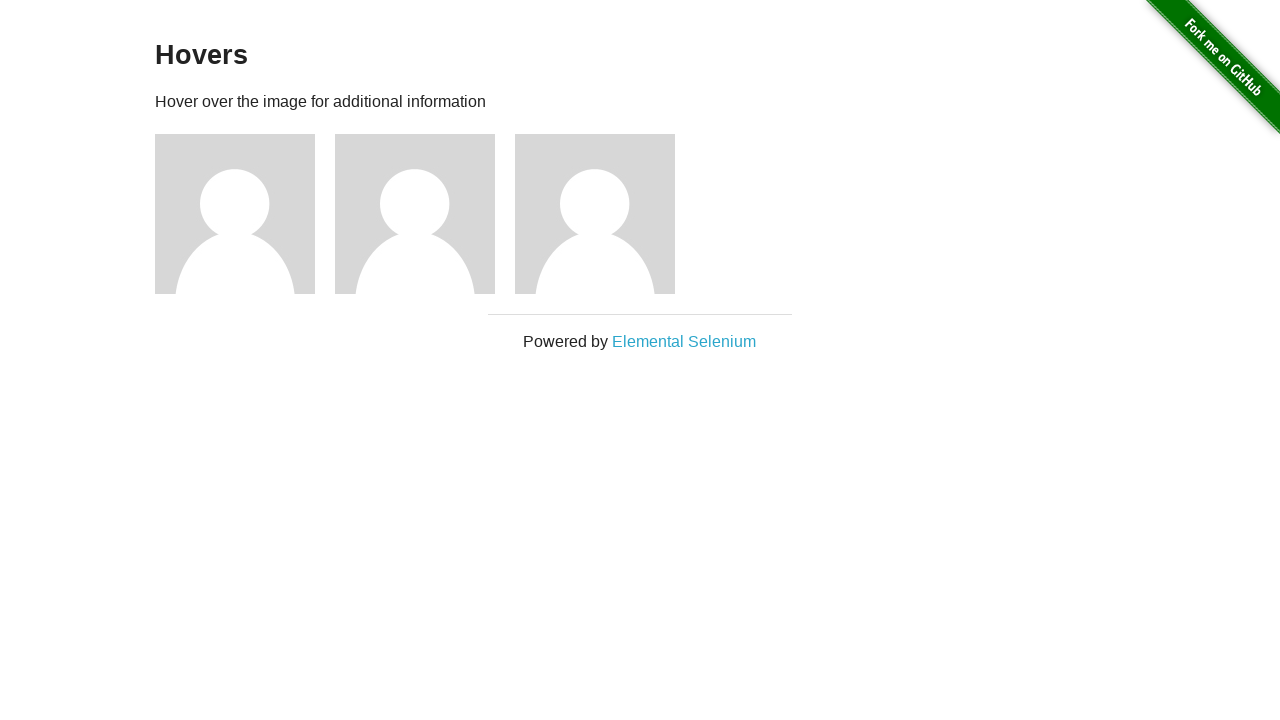

Located the first avatar figure element
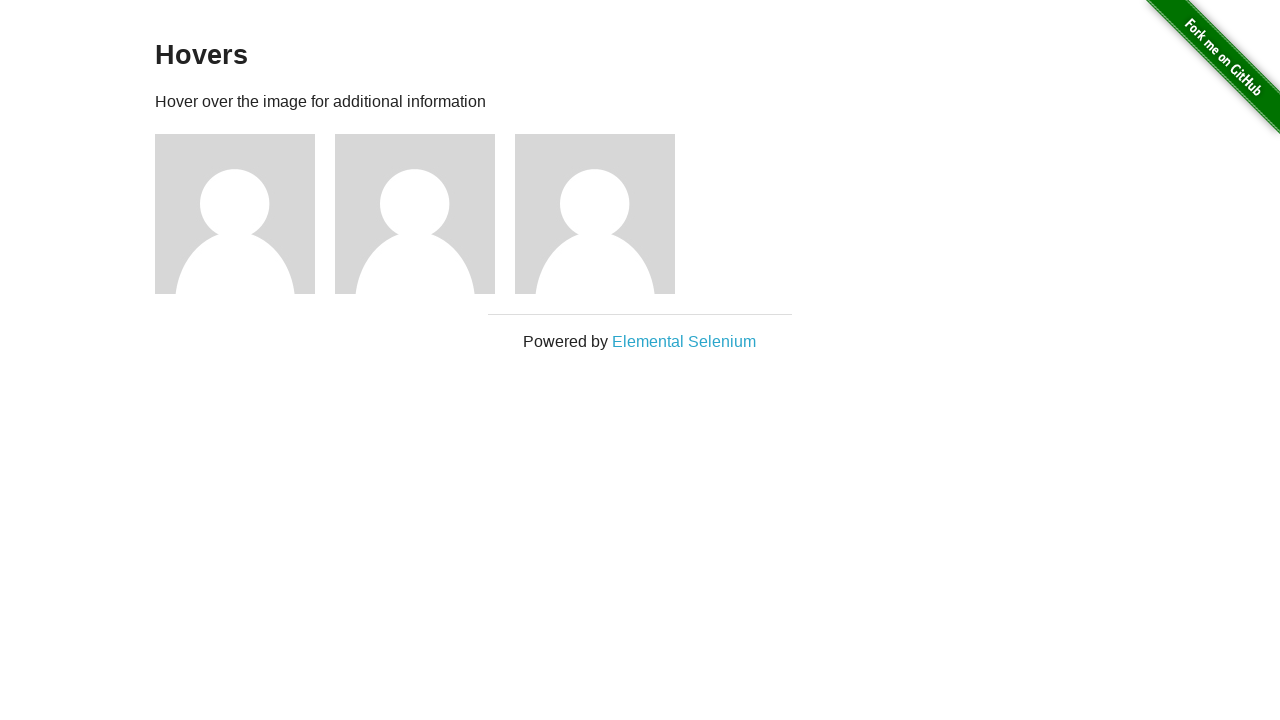

Hovered over the first avatar at (245, 214) on .figure >> nth=0
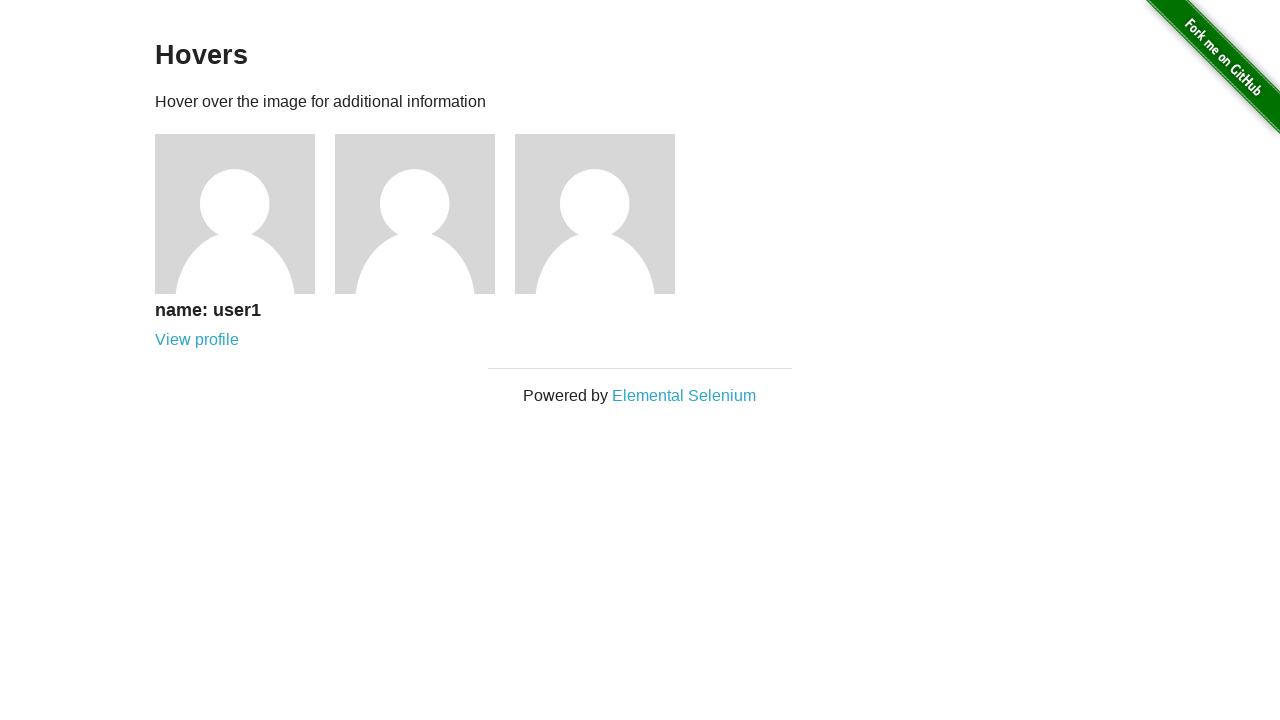

Located the first caption element
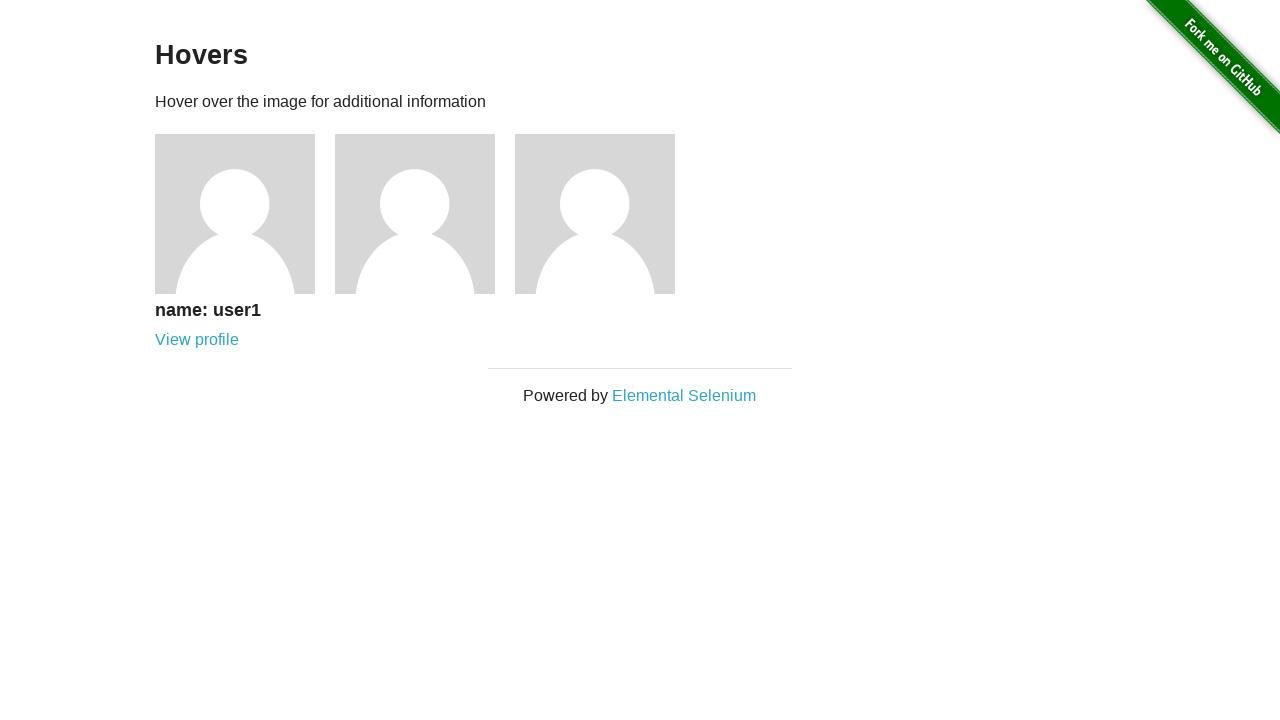

Caption became visible after hover
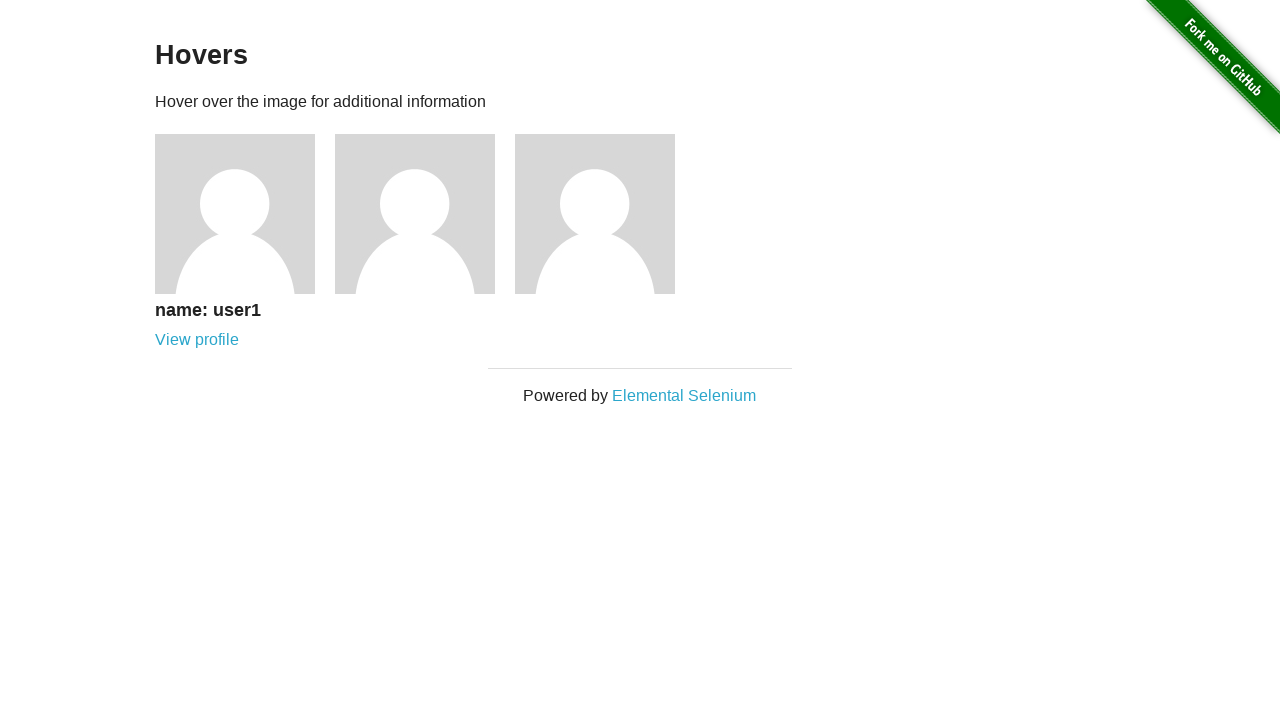

Verified that caption is visible
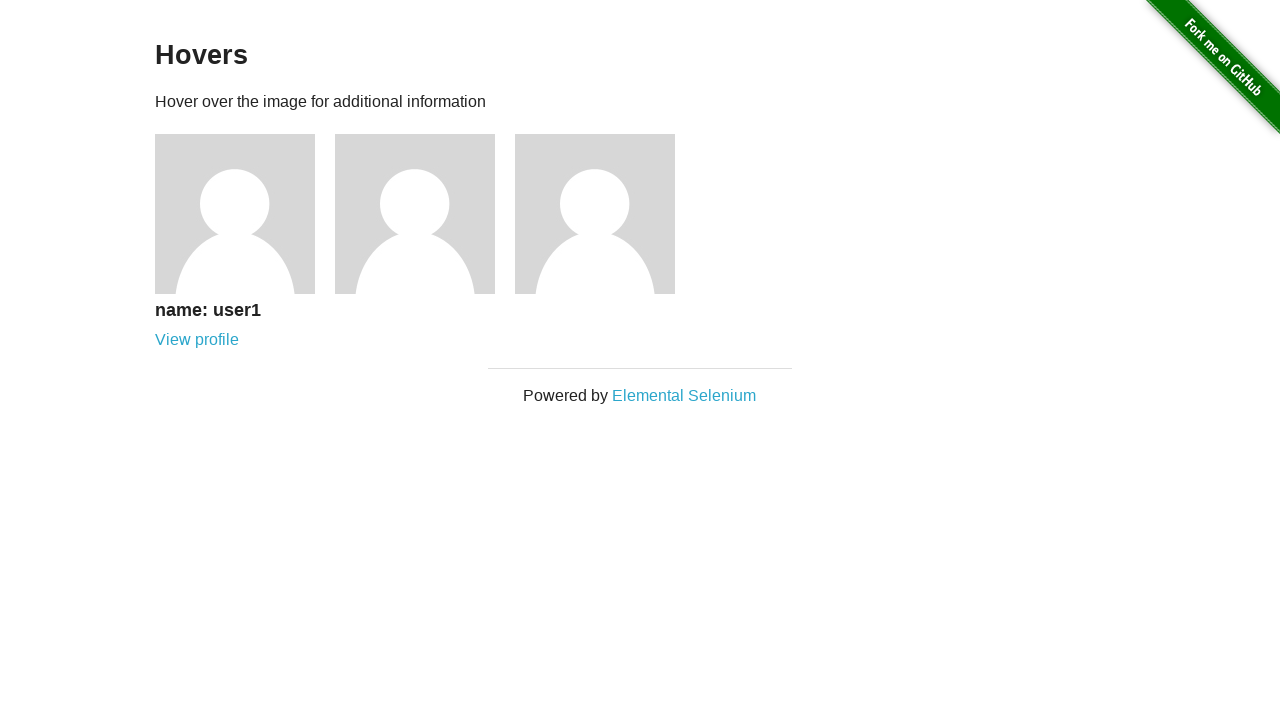

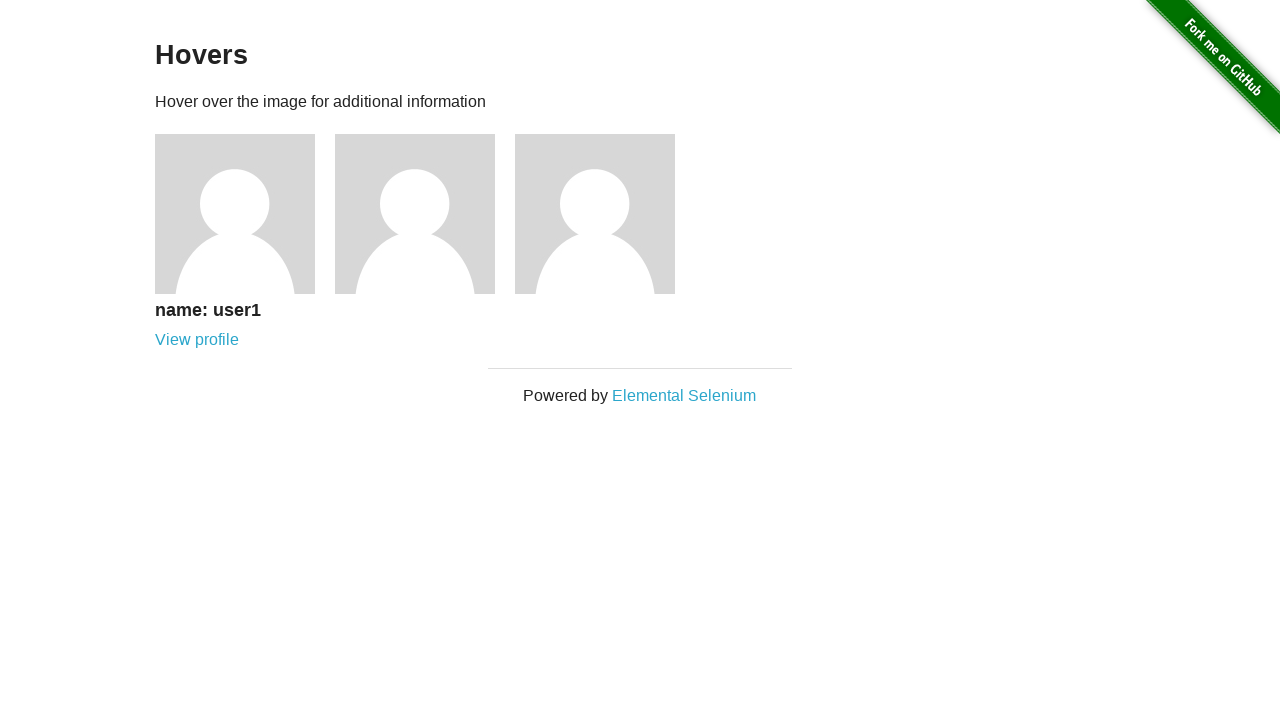